Tests pressing the space key on a target element and verifies the page displays the correct key pressed feedback.

Starting URL: http://the-internet.herokuapp.com/key_presses

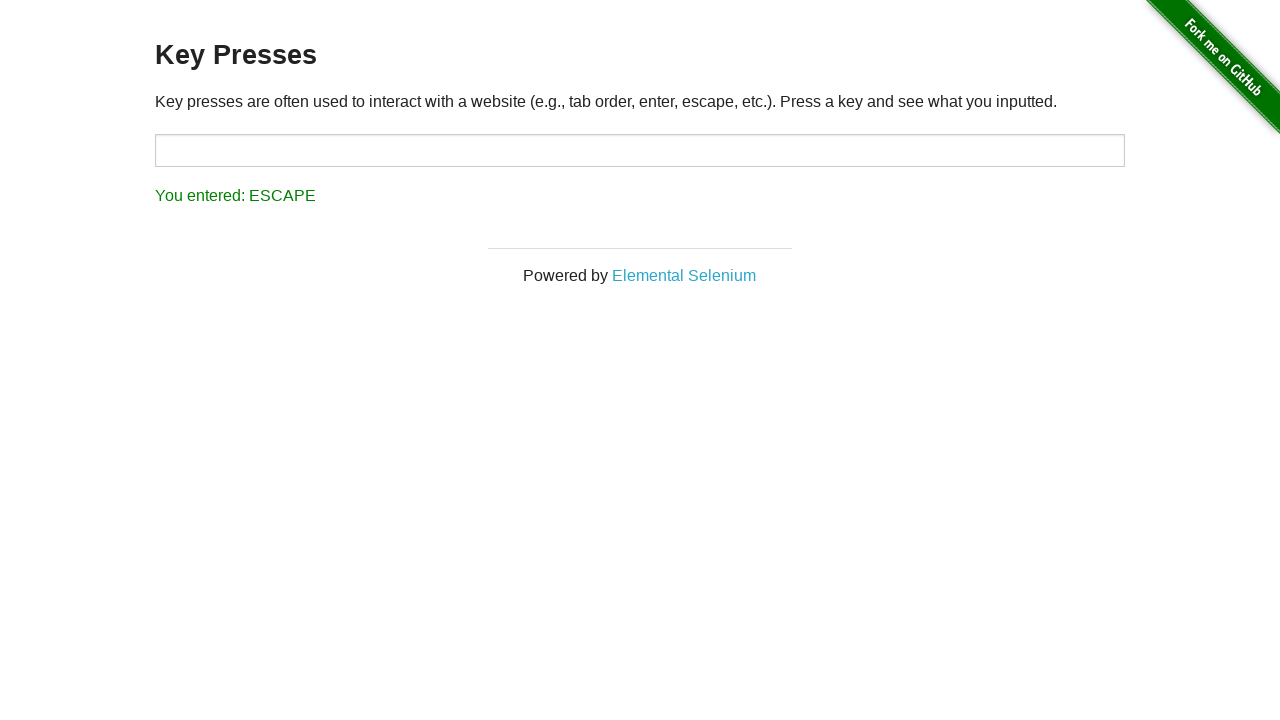

Pressed Space key on target element on #target
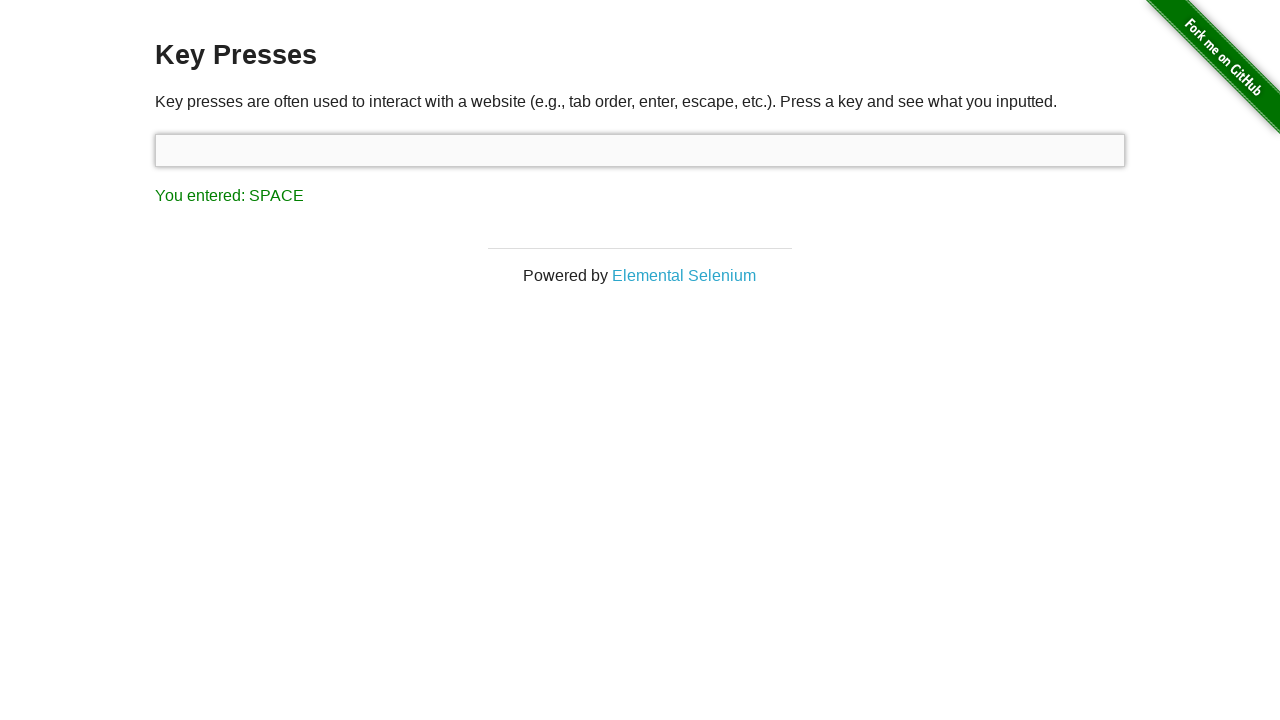

Result element loaded on page
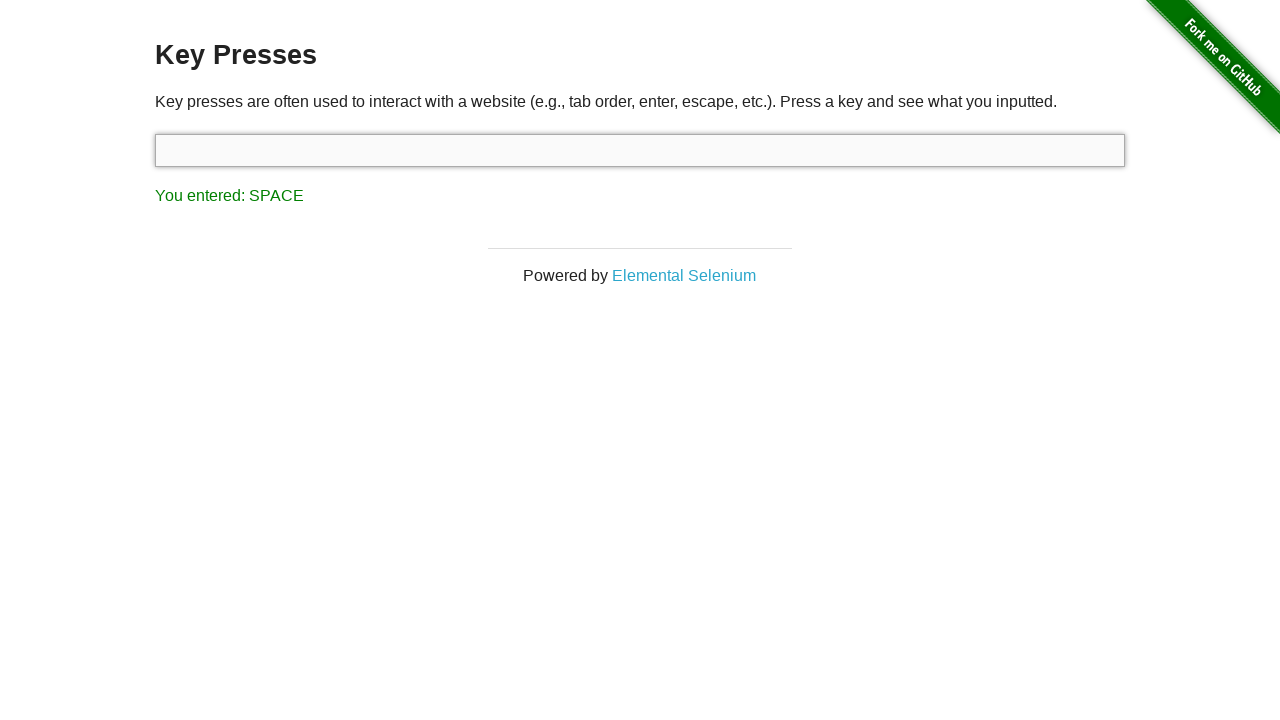

Retrieved result text: 'You entered: SPACE'
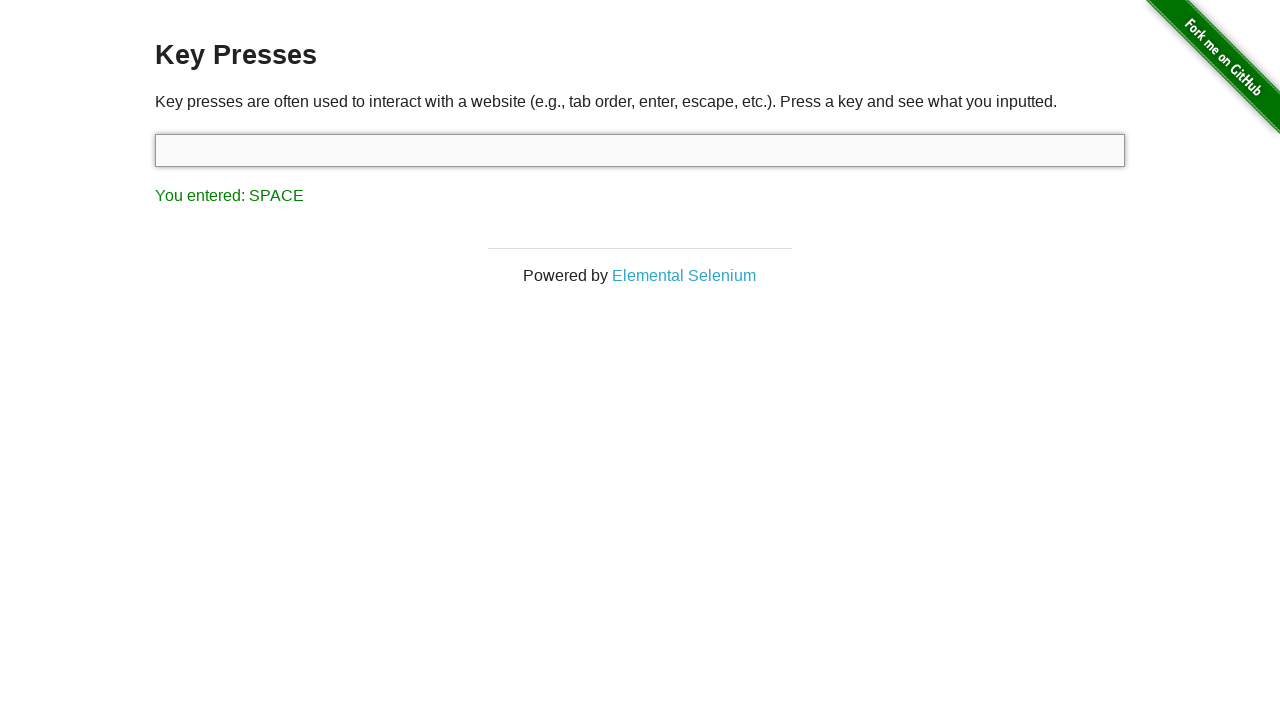

Verified correct key pressed feedback displayed
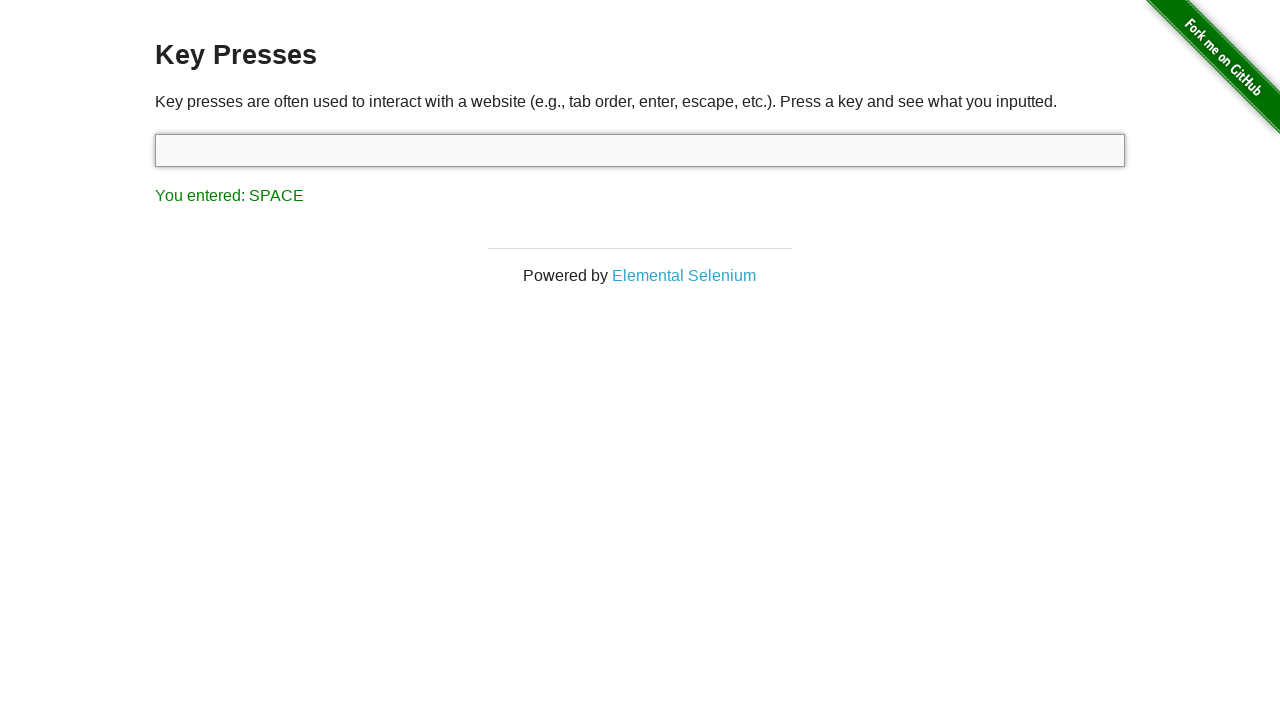

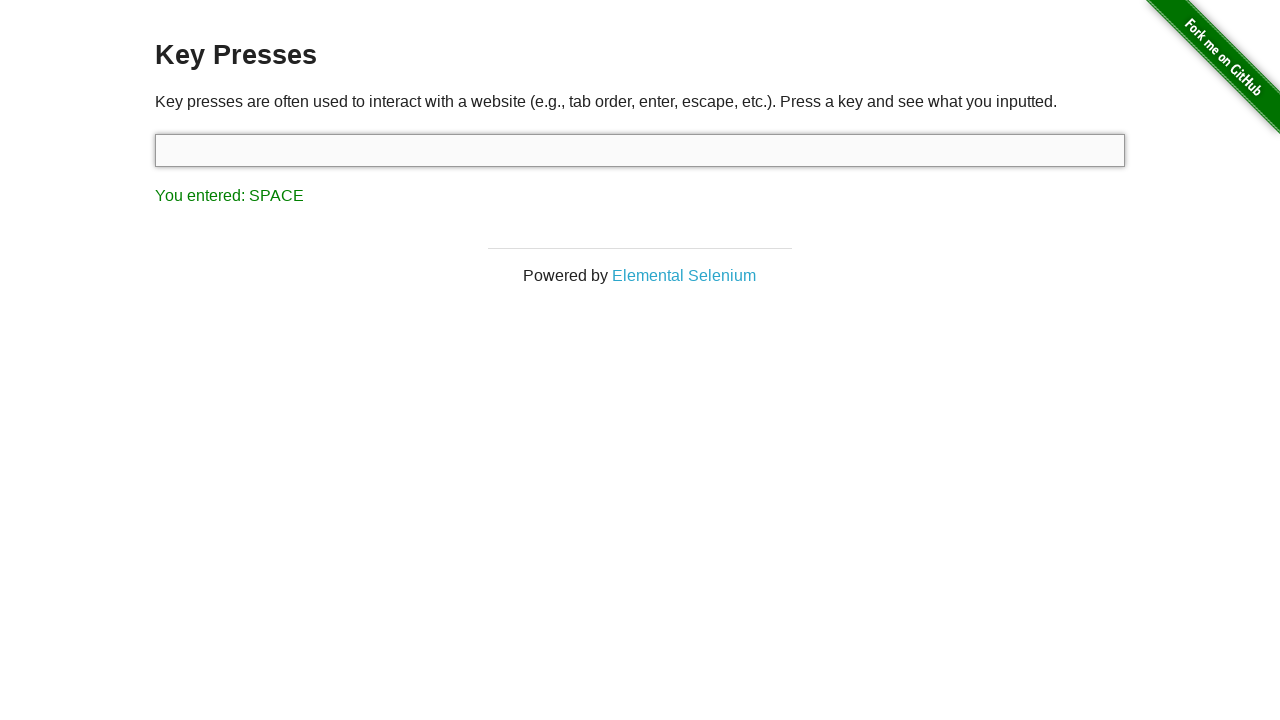